Tests hover functionality by hovering over an avatar image and verifying that the caption/additional information becomes visible.

Starting URL: http://the-internet.herokuapp.com/hovers

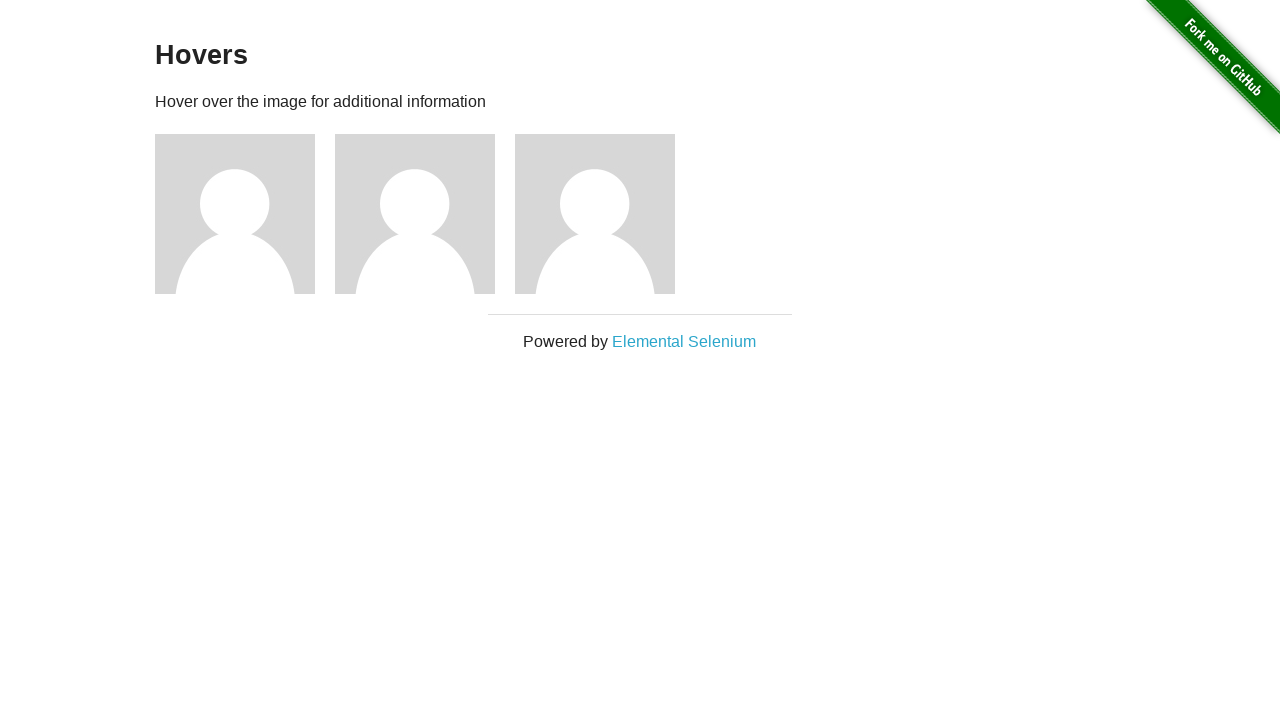

Navigated to hovers page
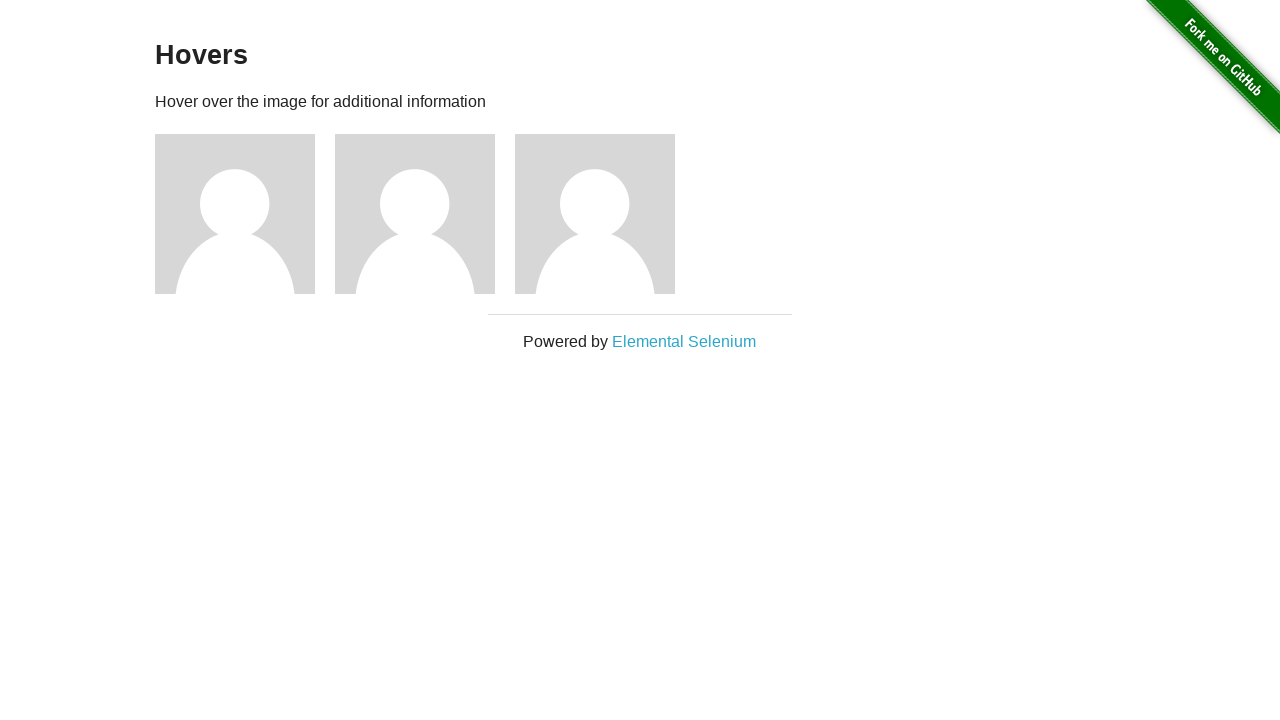

Located first avatar figure element
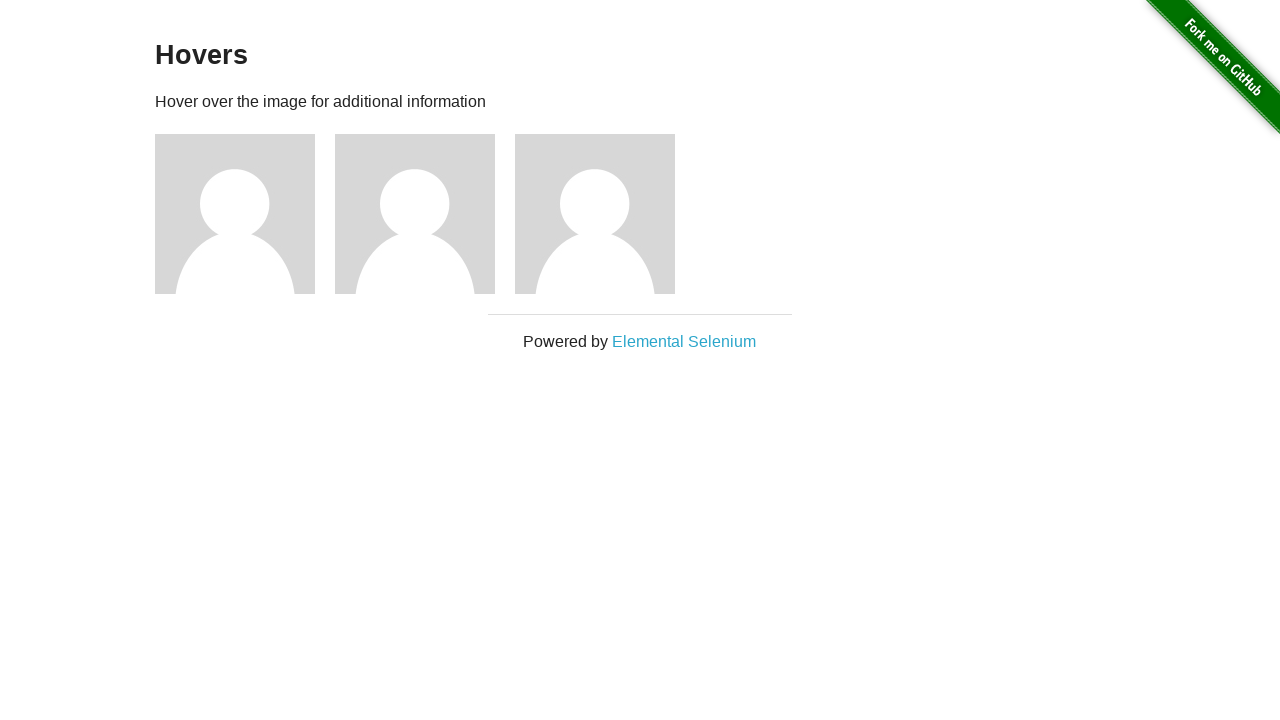

Hovered over avatar to trigger caption display at (245, 214) on .figure >> nth=0
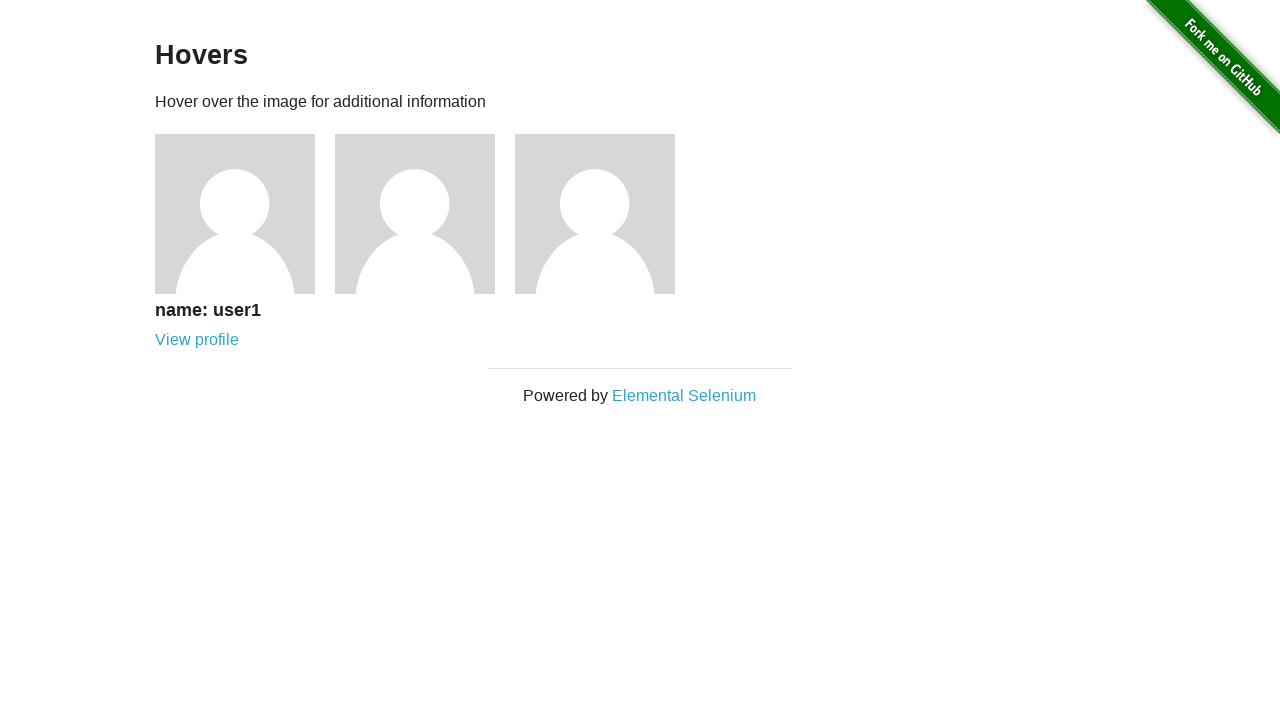

Located figcaption element
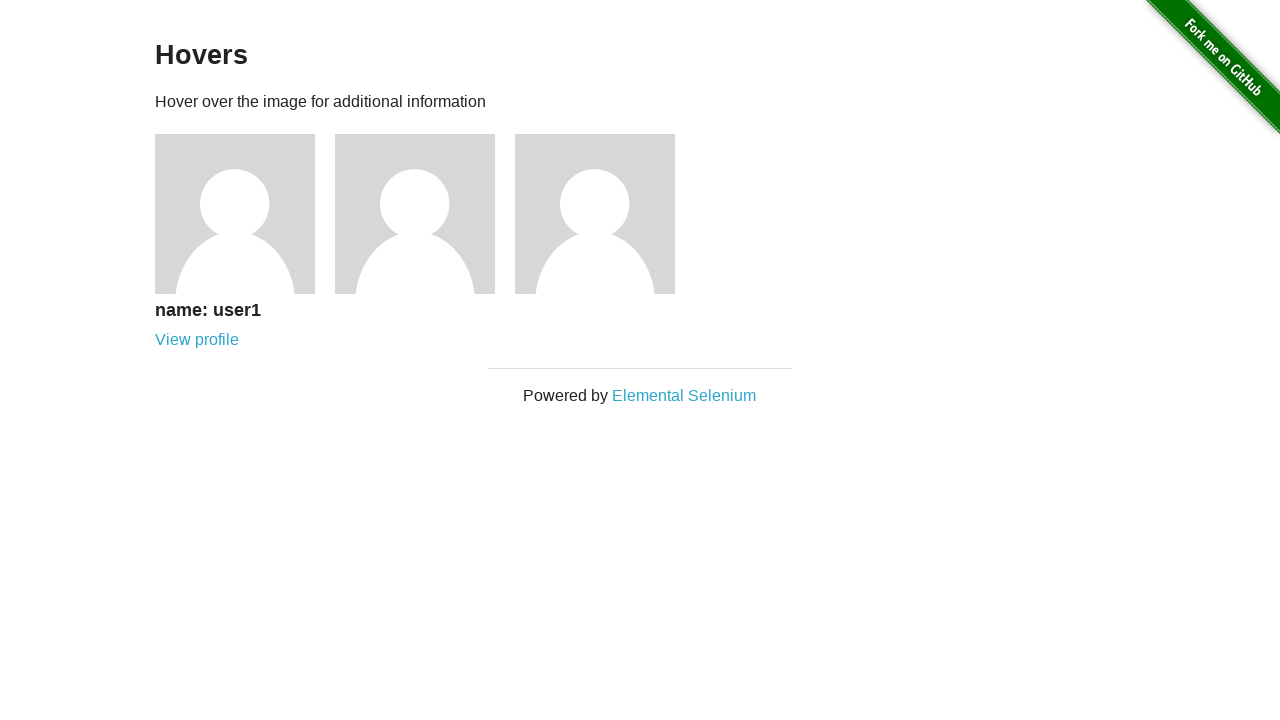

Verified that caption is visible after hover
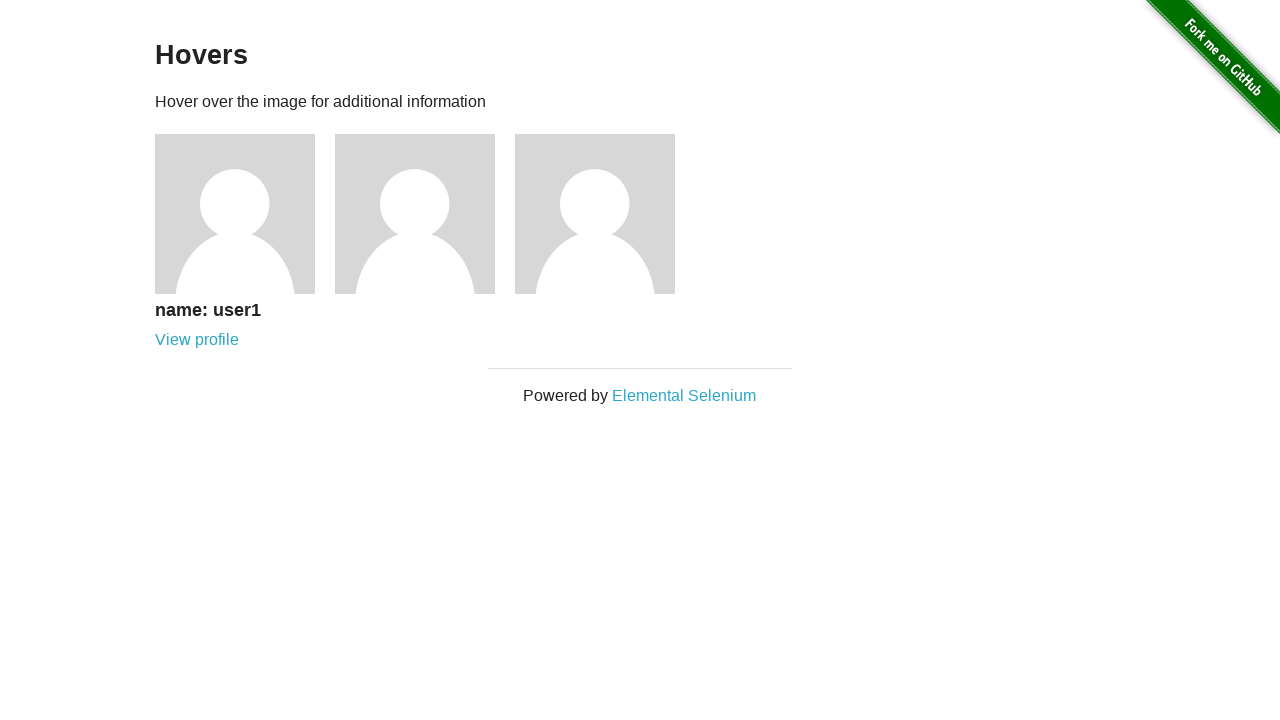

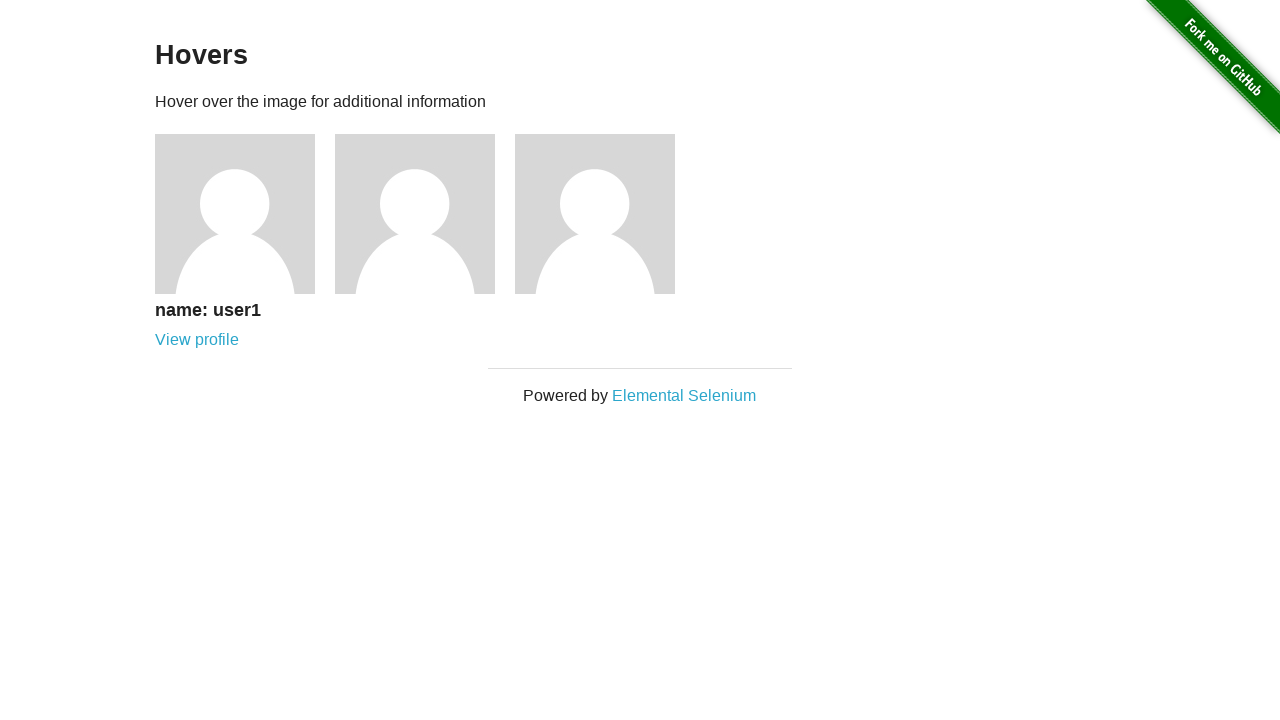